Tests the simple link by clicking it and verifying it opens a new tab navigating to the DemoQA homepage

Starting URL: https://demoqa.com/links

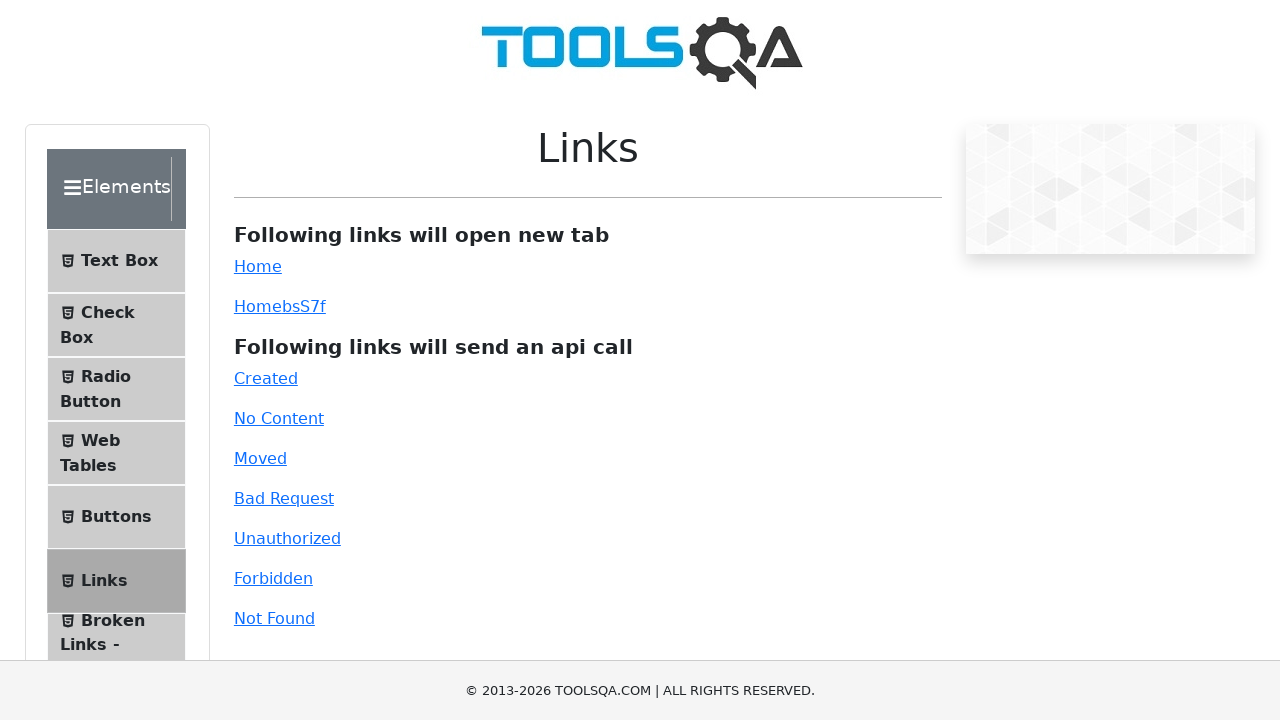

Clicked on the simple link at (258, 266) on a#simpleLink
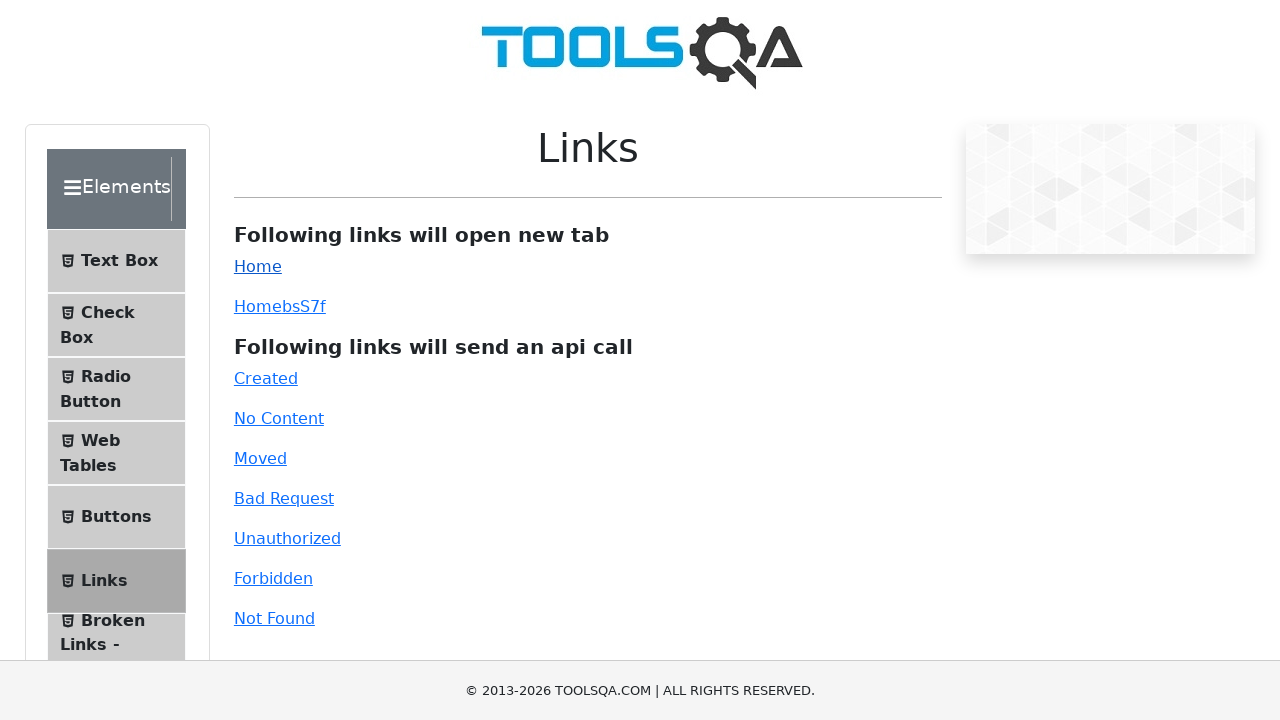

Clicked on simple link and new tab started opening at (258, 266) on a#simpleLink
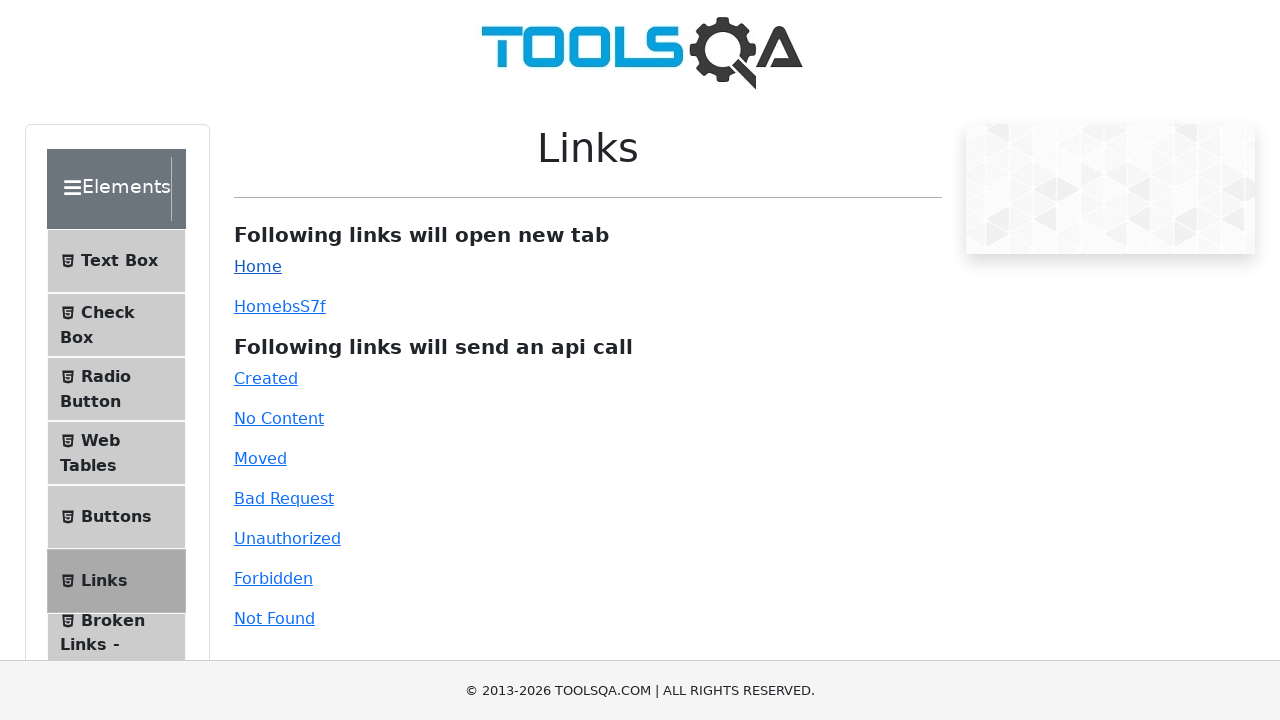

New tab opened and page object captured
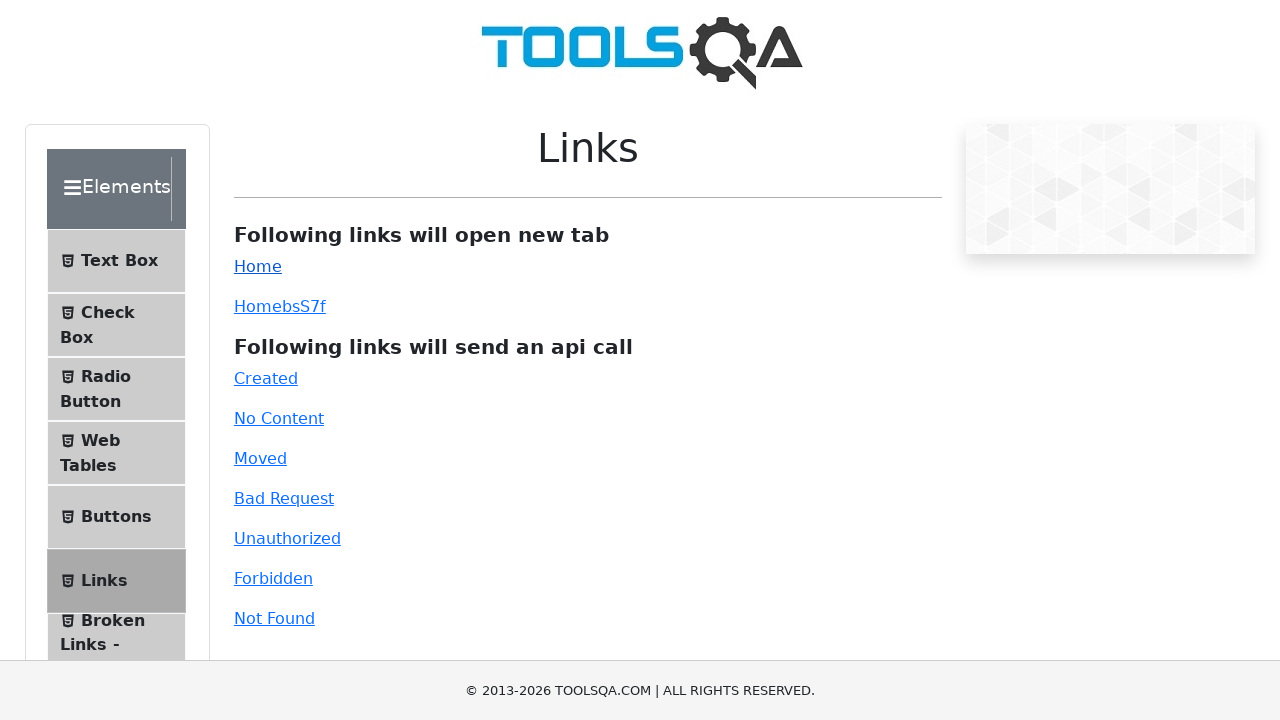

New tab finished loading
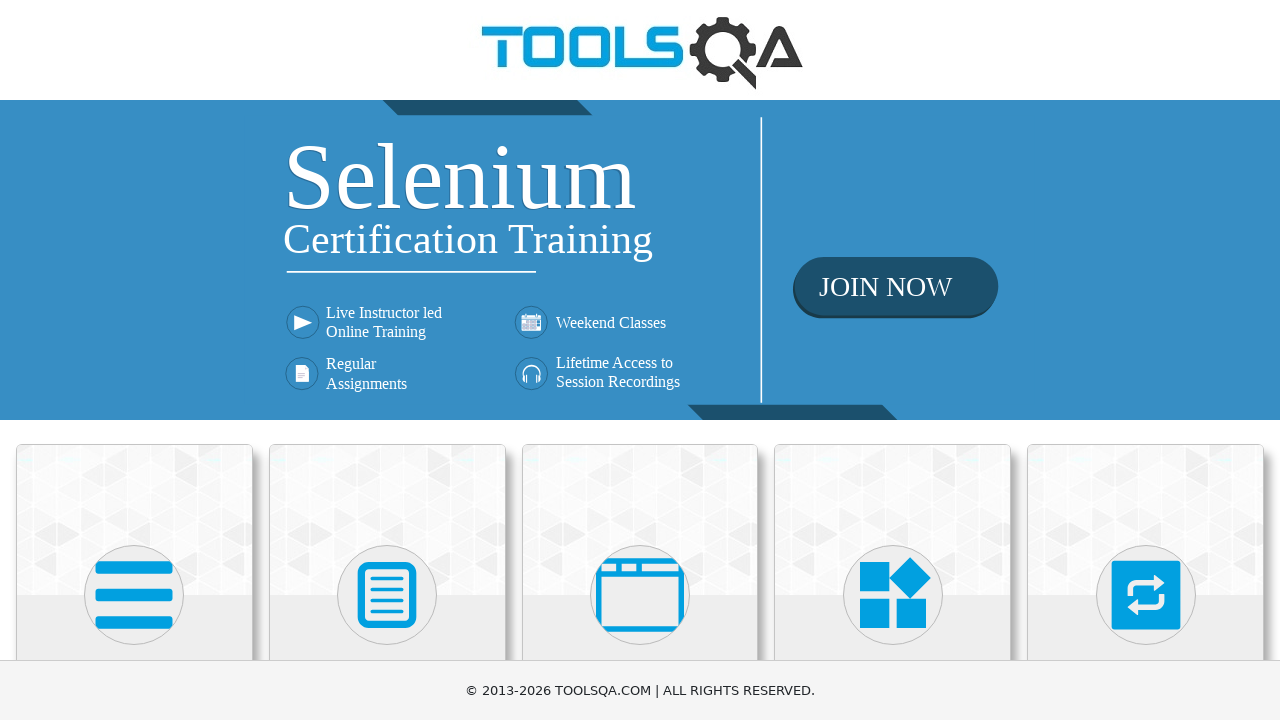

Verified new tab navigated to DemoQA homepage (https://demoqa.com/)
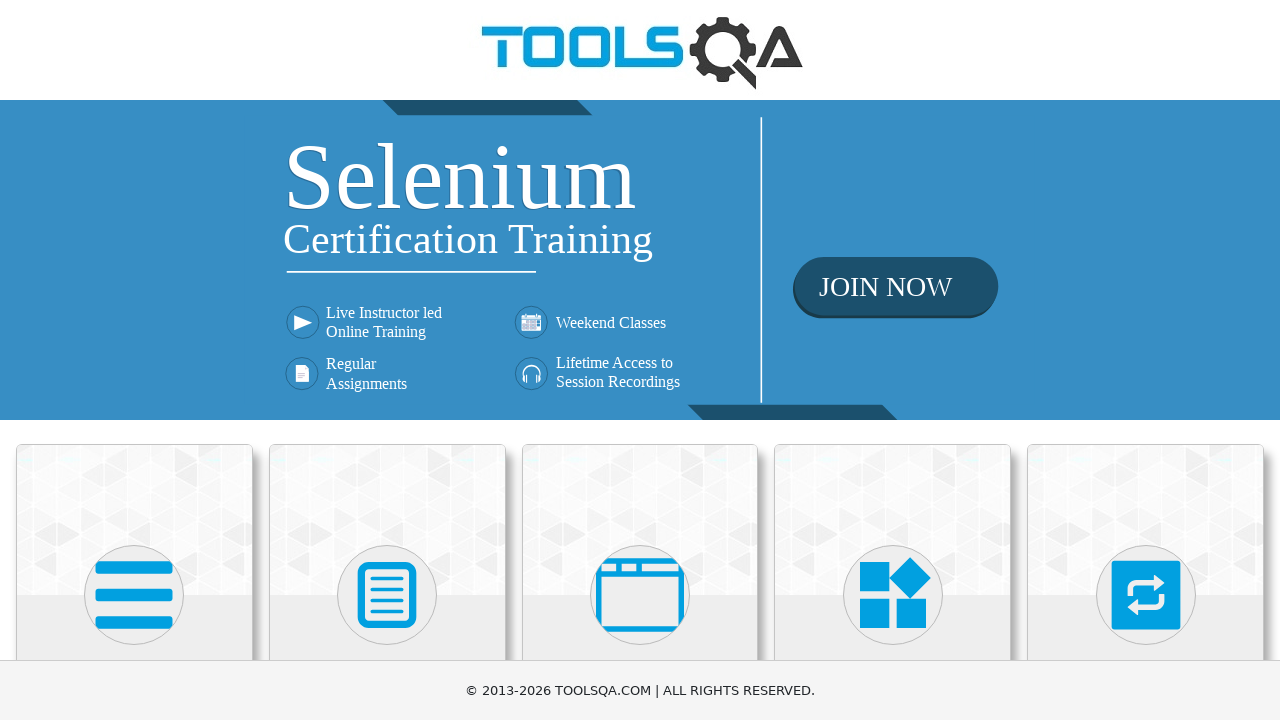

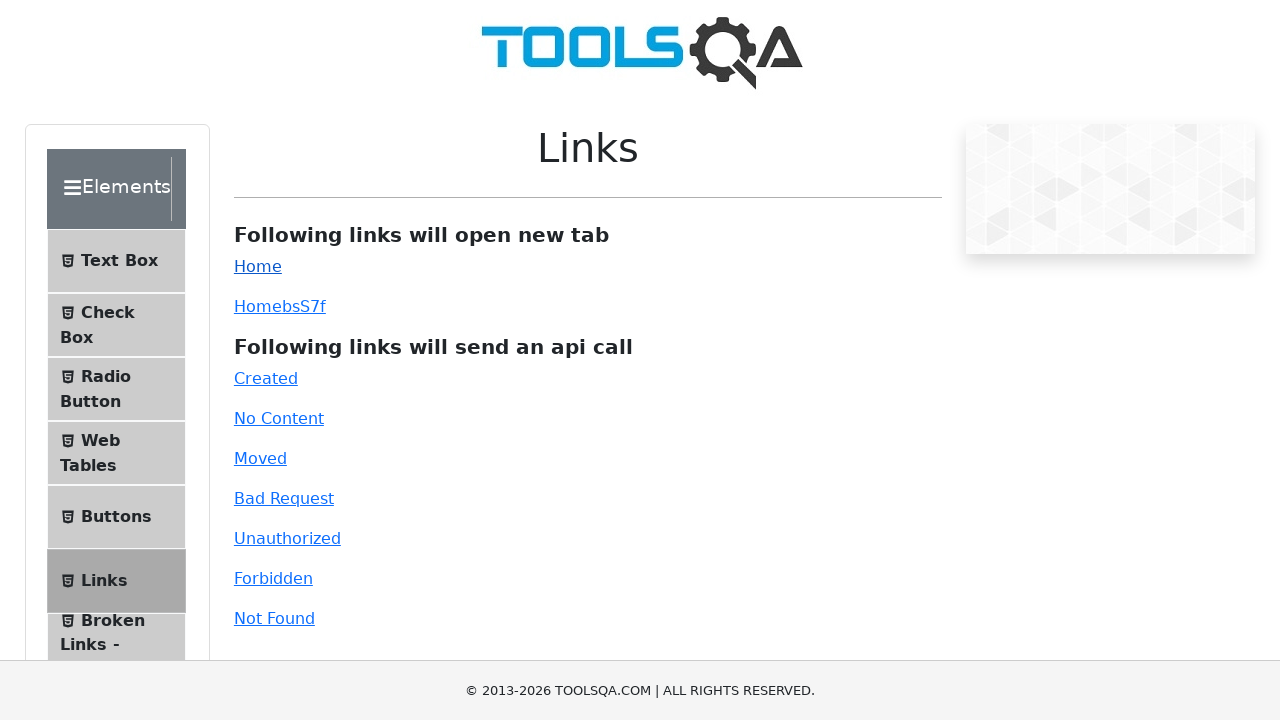